Tests the password reset functionality by submitting an email address and verifying the success message

Starting URL: https://prd.canvusapps.com/password_resets/new

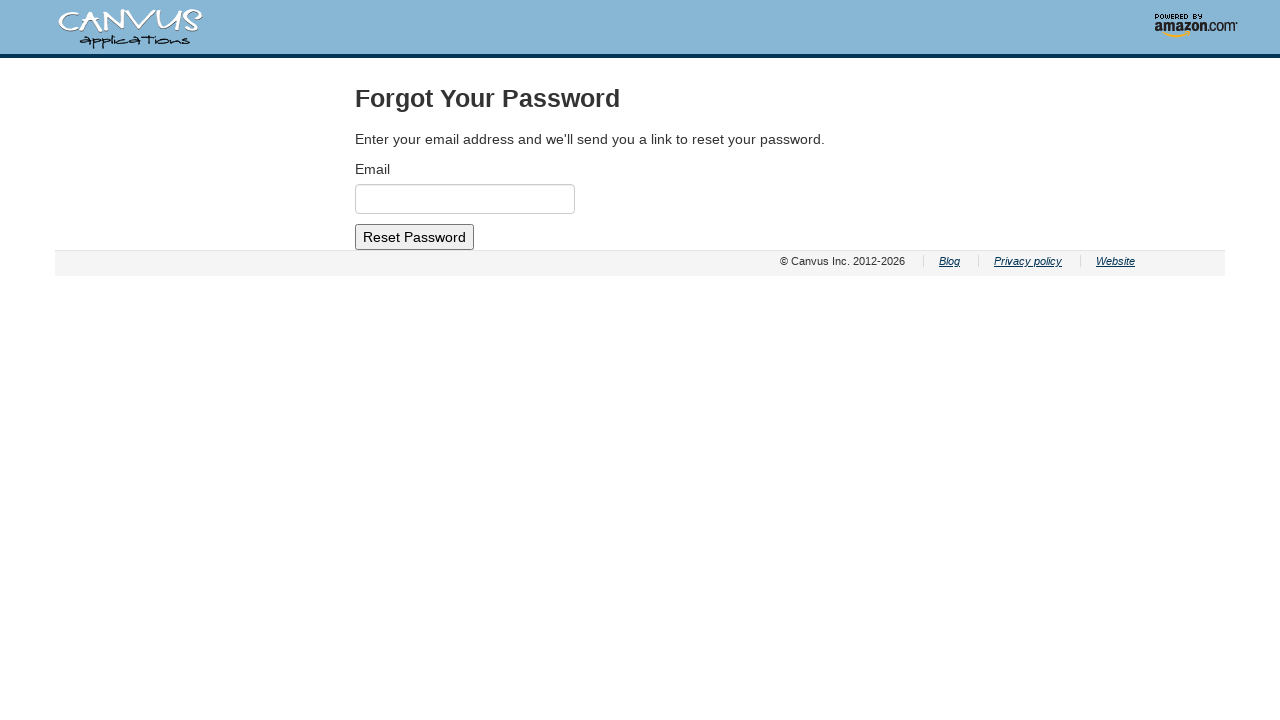

Cleared email input field on xpath=/html/body/div[2]/div[2]/div/form/div[2]/input
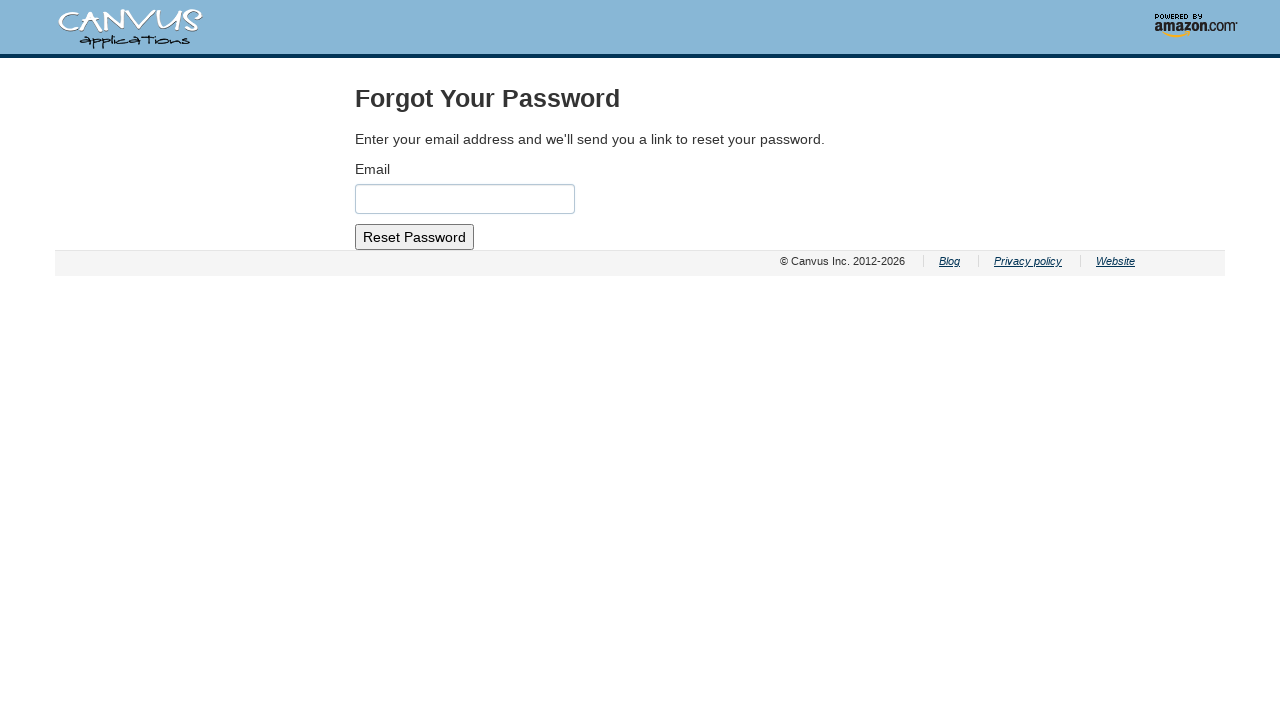

Filled email input field with testuser123@example.com on xpath=/html/body/div[2]/div[2]/div/form/div[2]/input
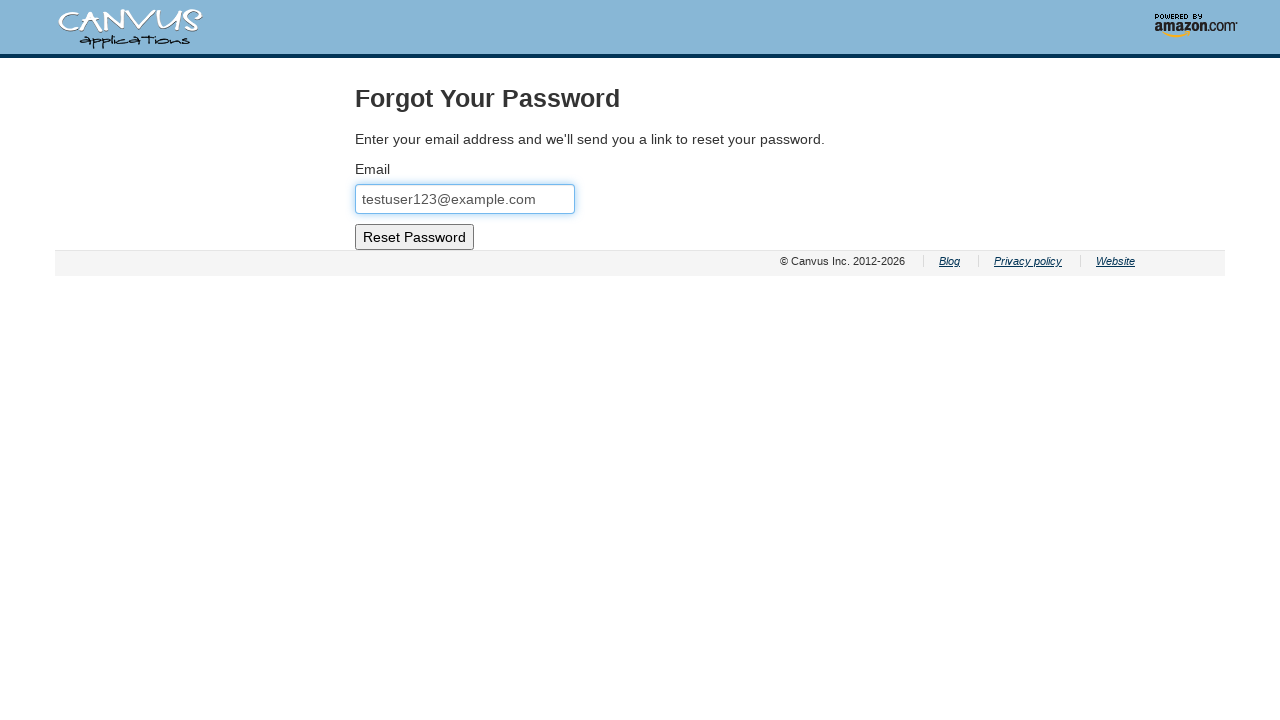

Clicked Reset Password button at (414, 237) on input[value='Reset Password']
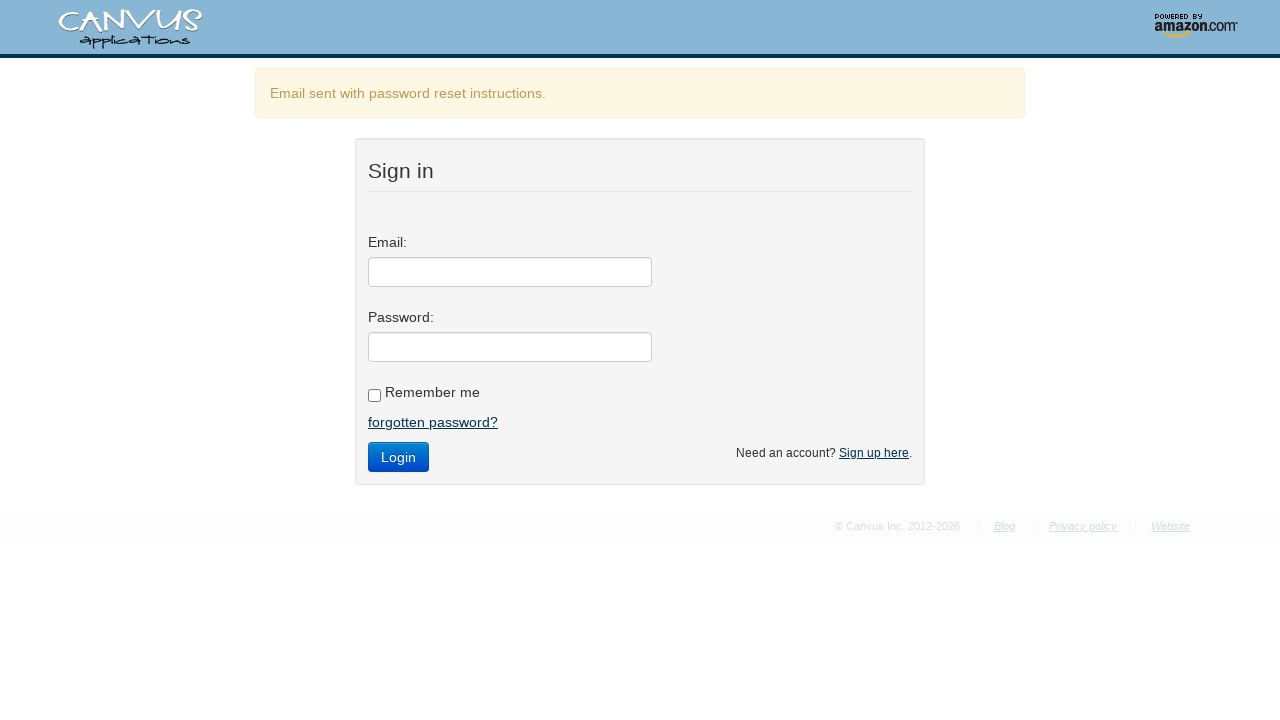

Navigated to login page after password reset submission
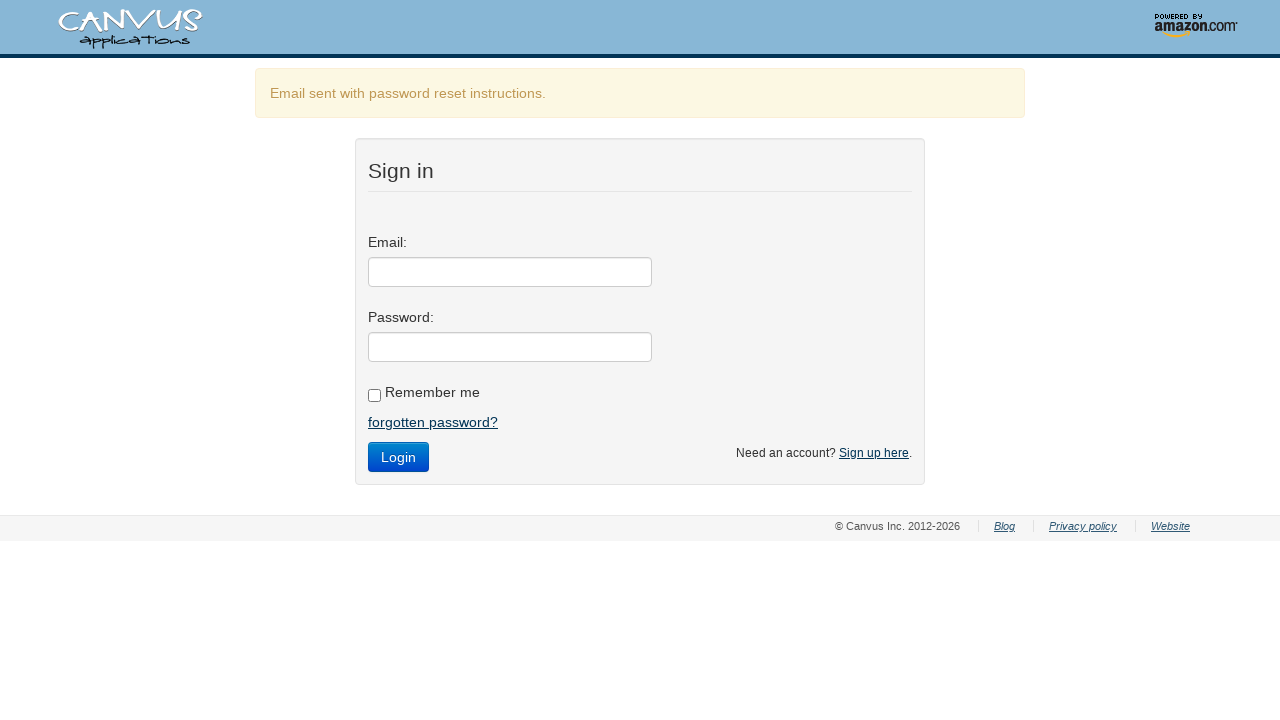

Success message appeared on page
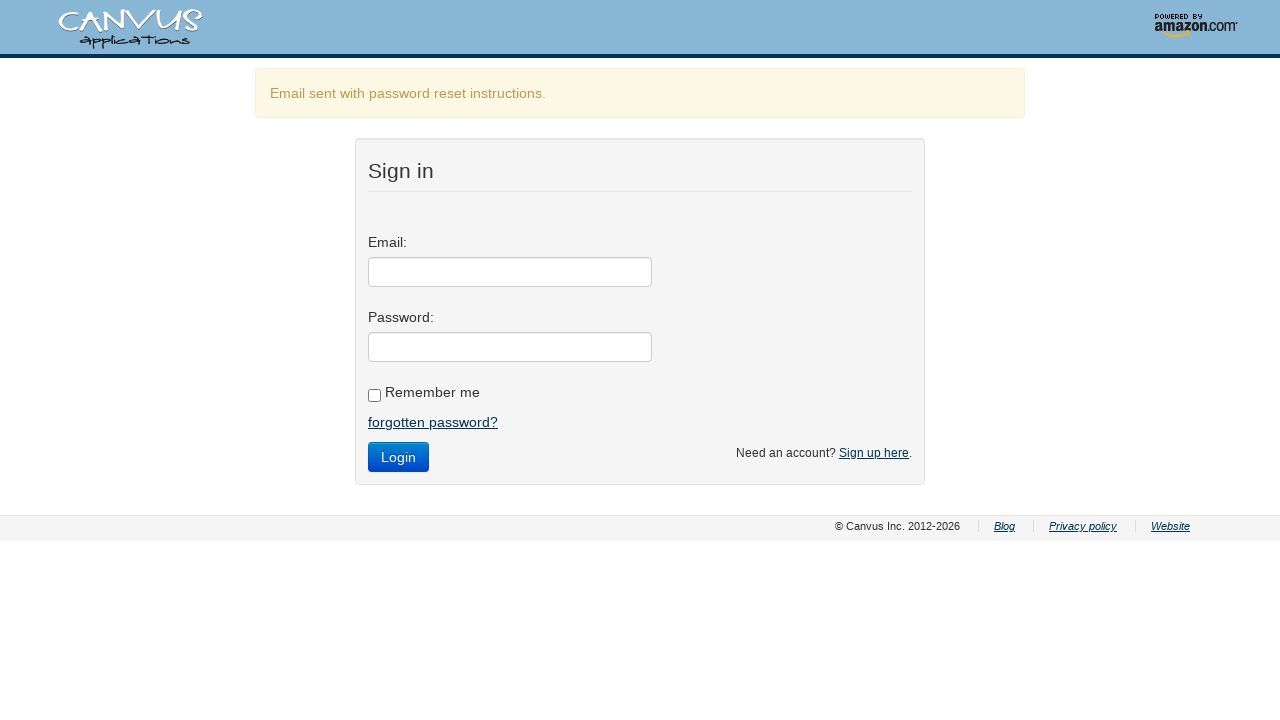

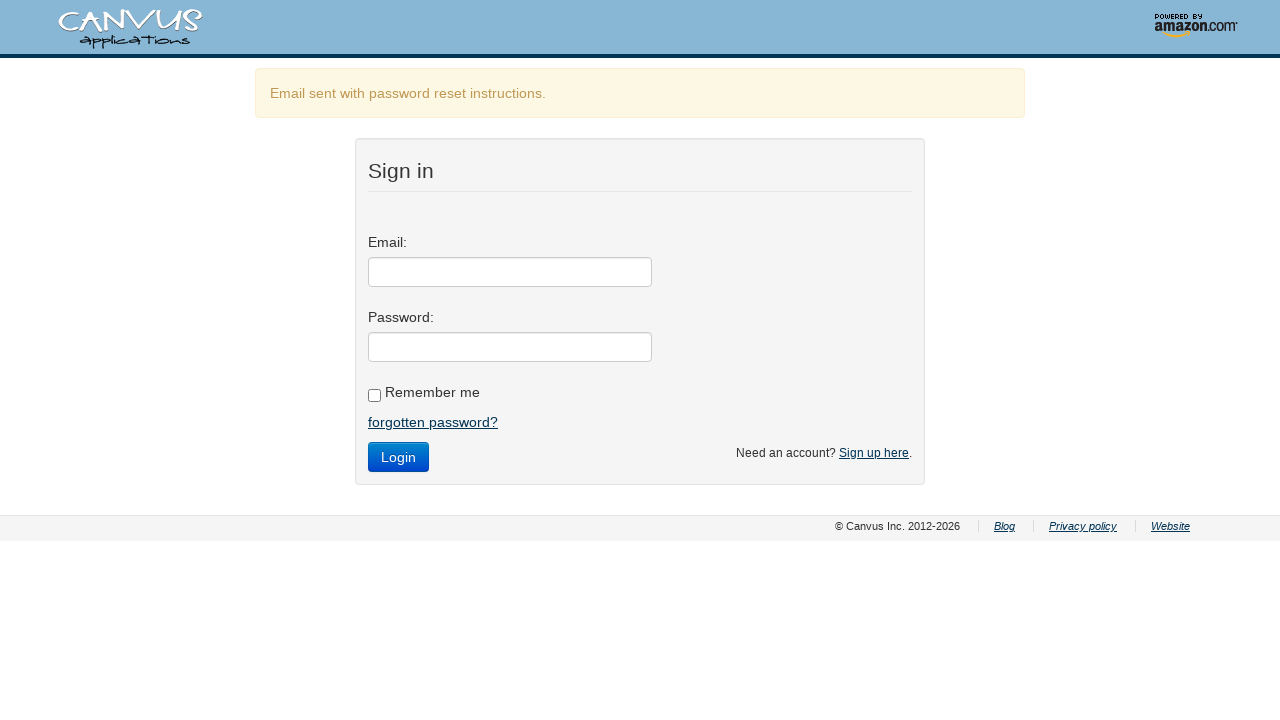